Tests the search functionality on ferosor.cl website by entering a search term "alimento" (food/feed) and submitting the search form

Starting URL: https://ferosor.cl

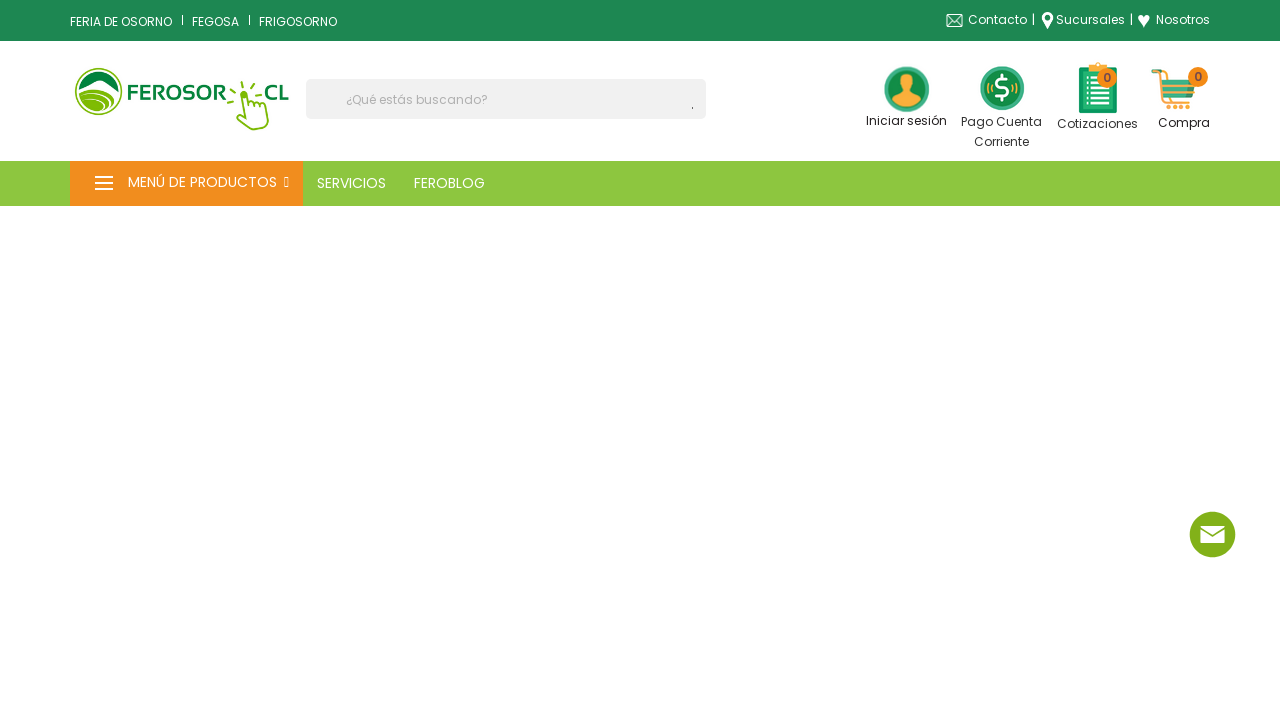

Filled search field with 'alimento' on ferosor.cl on input[name='s']
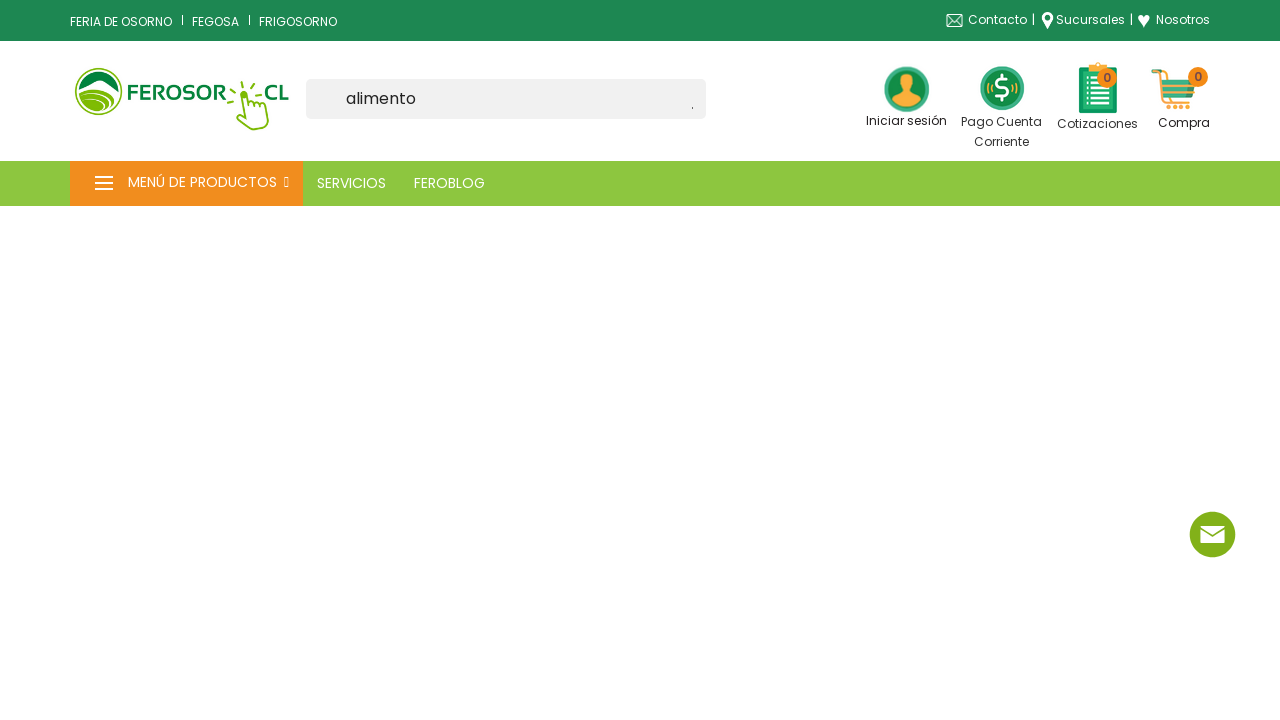

Clicked submit button to search for 'alimento' at (698, 108) on [type='submit']
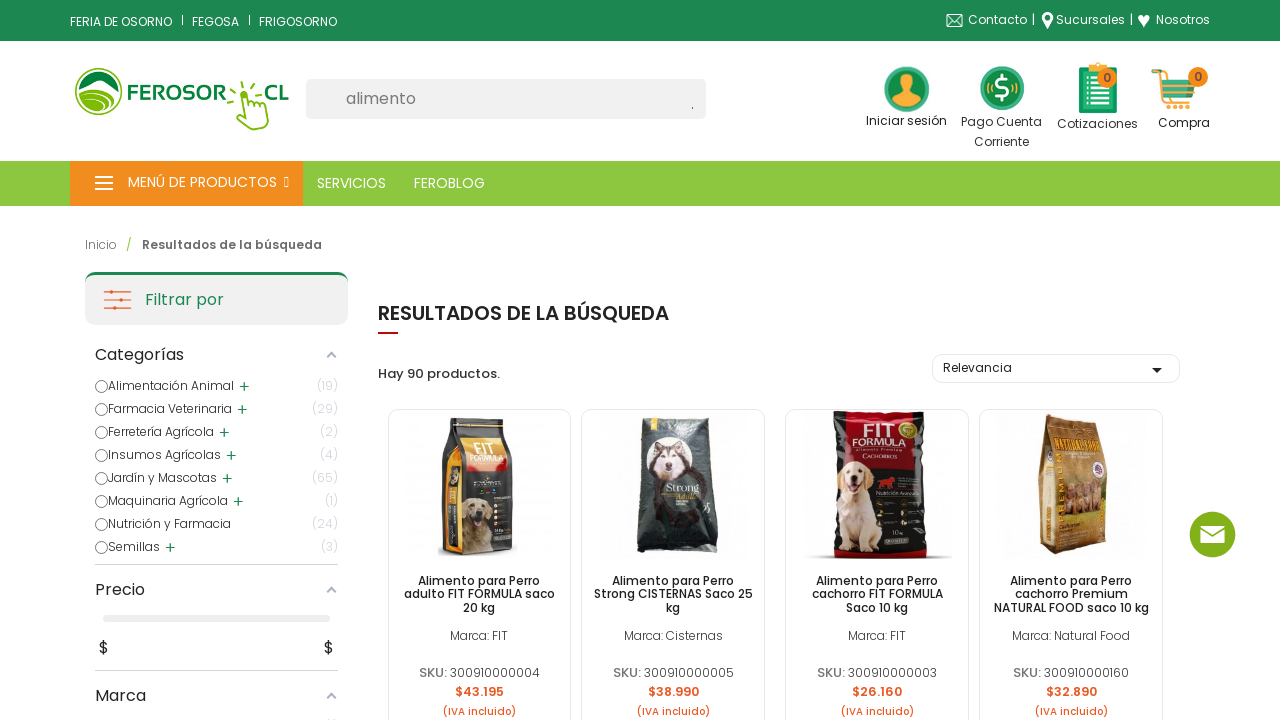

Search results page loaded successfully
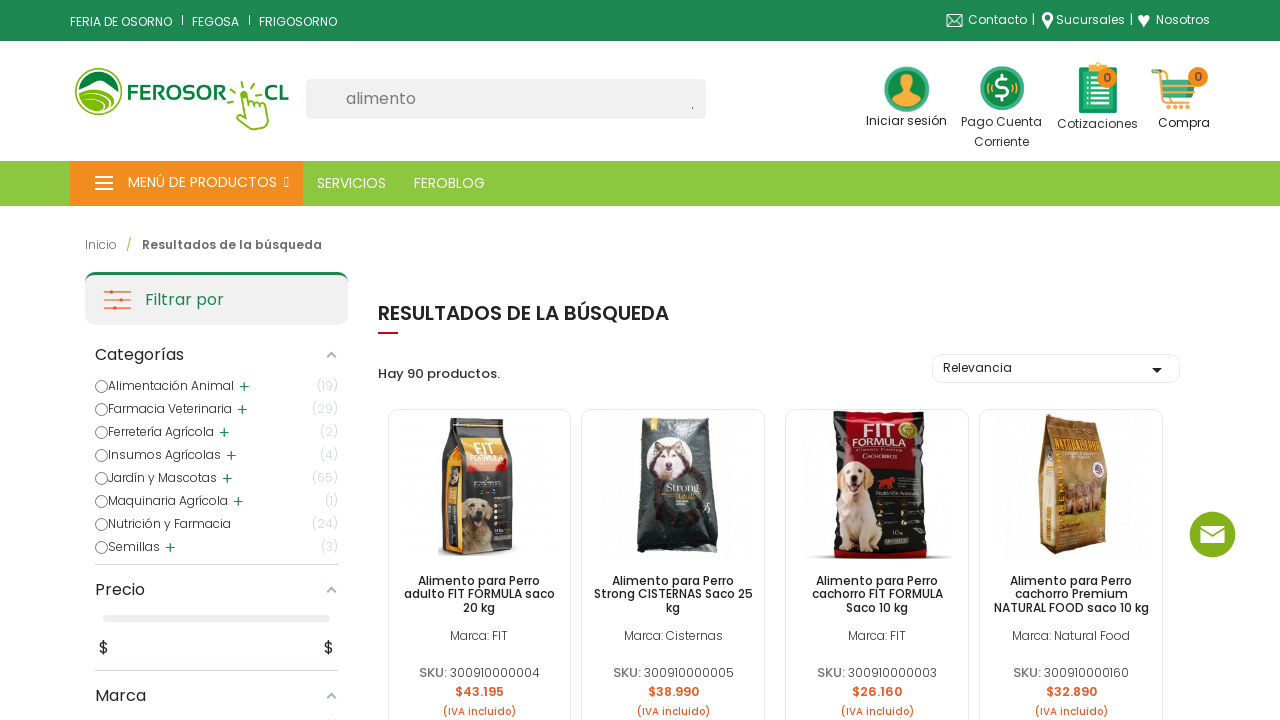

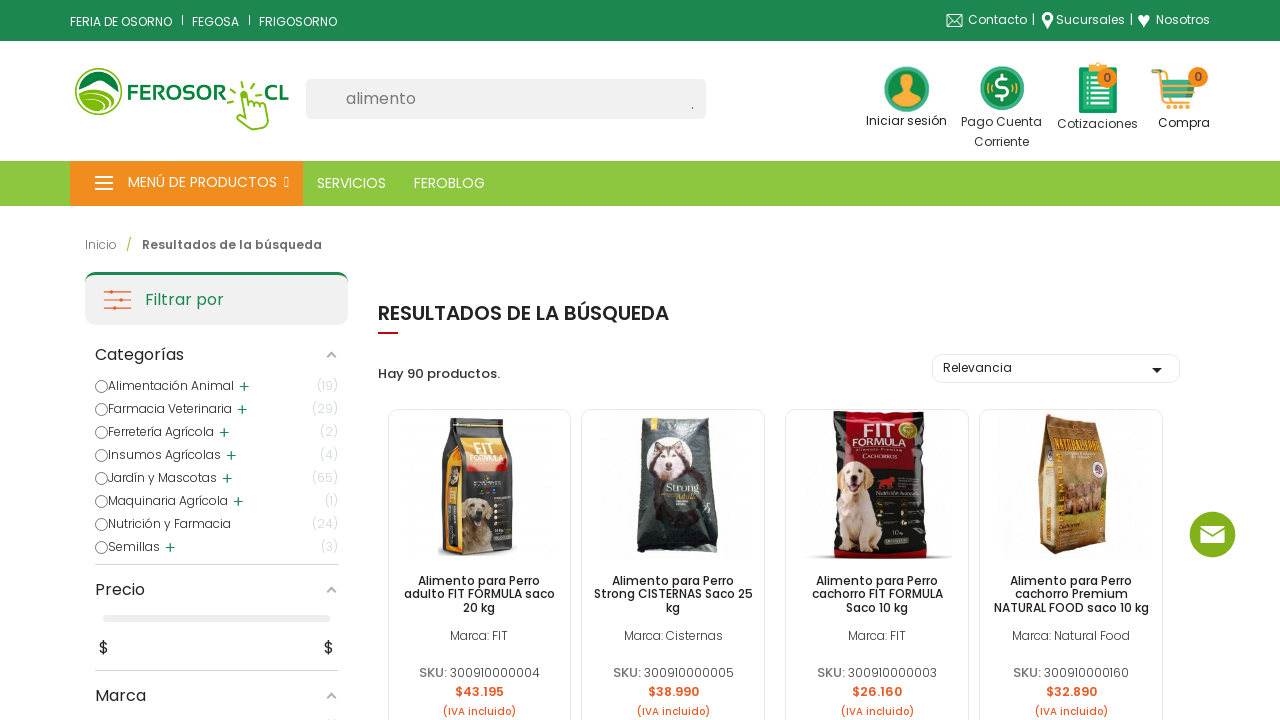